Tests link clicking functionality by finding a link by its text content and clicking on it on a Selenium practice page

Starting URL: https://www.leafground.com/link.xhtml

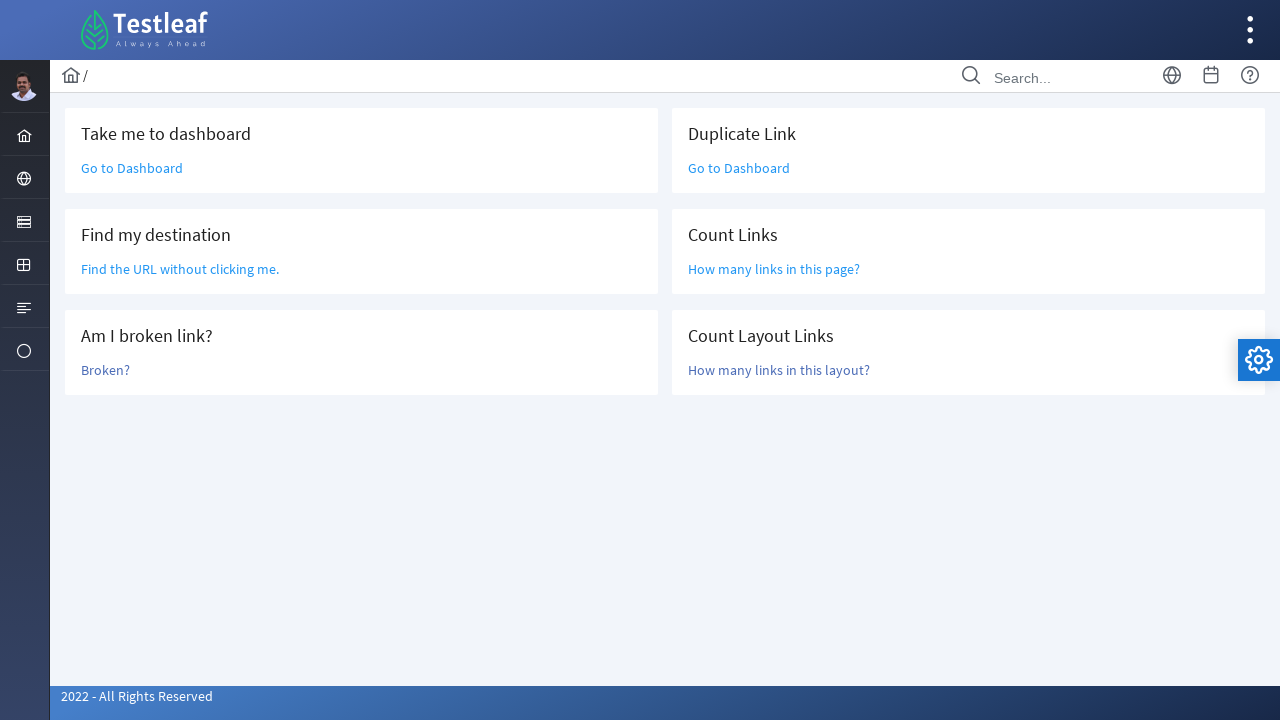

Clicked on 'How many links in this page?' link at (774, 269) on text=How many links in this page?
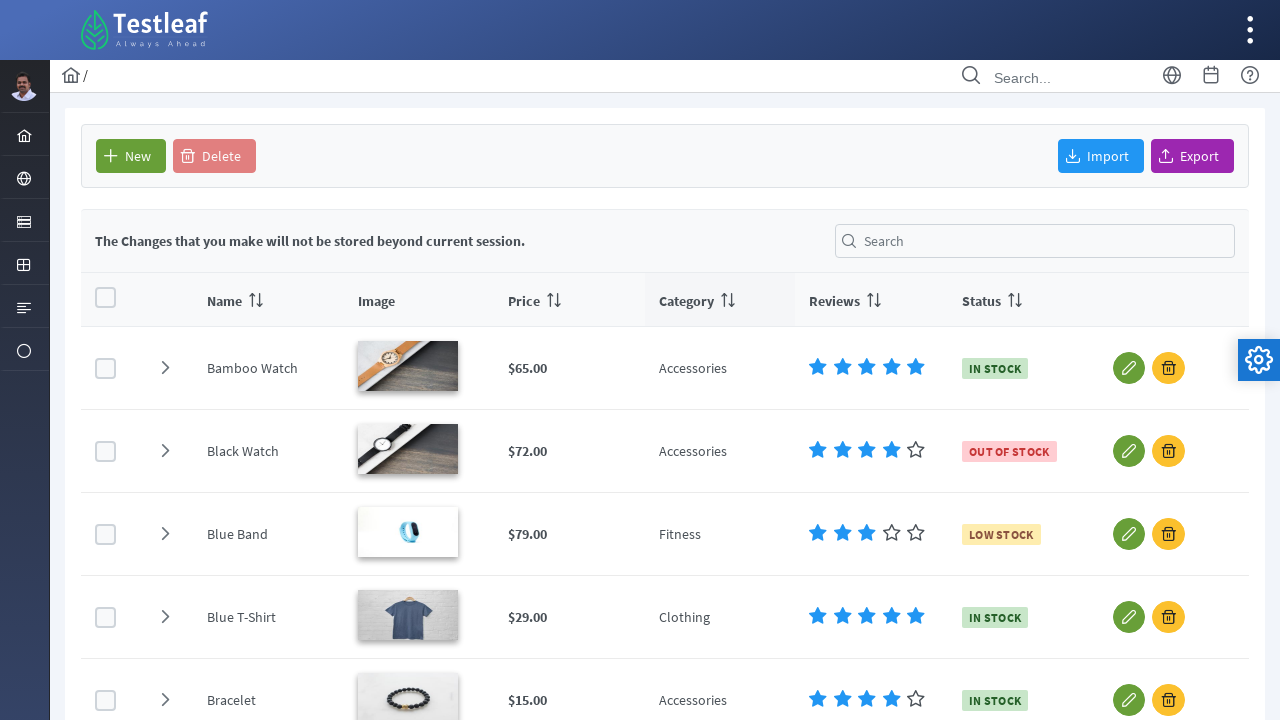

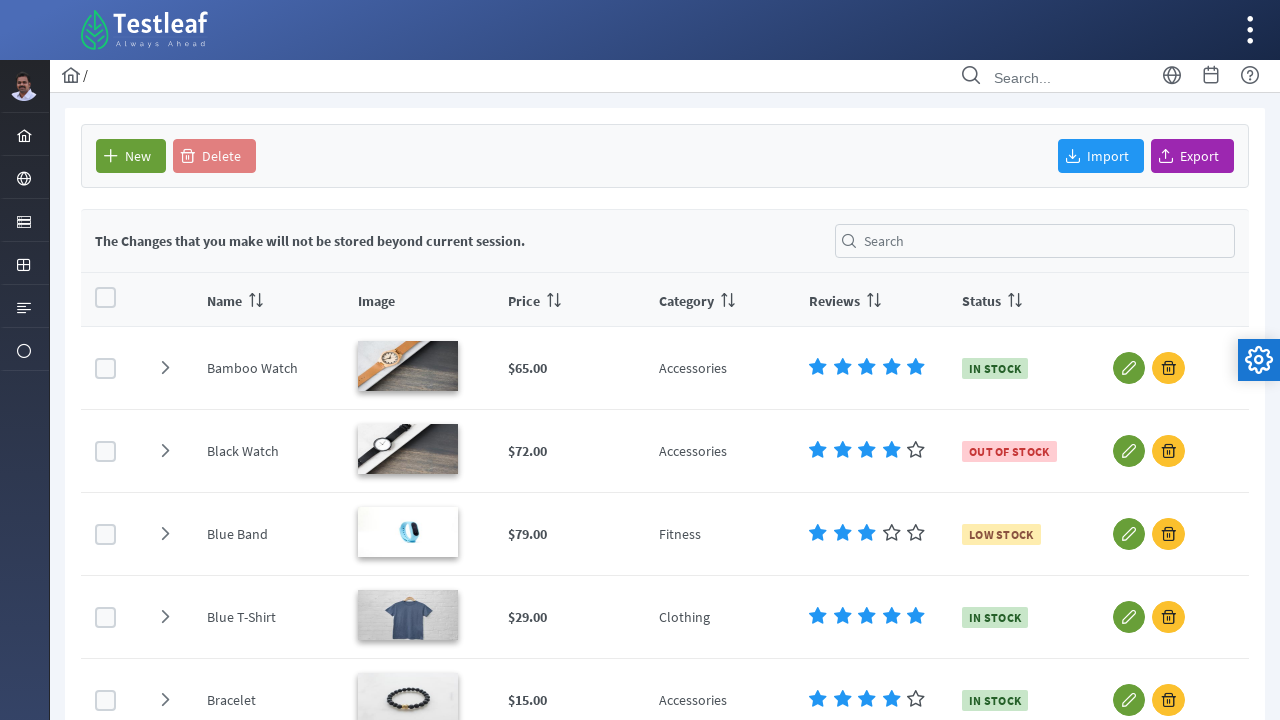